Tests a practice automation form by filling out personal information including name, email, phone number, gender, date of birth, subjects, uploading a picture, selecting state and city, and submitting the form.

Starting URL: https://demoqa.com/automation-practice-form

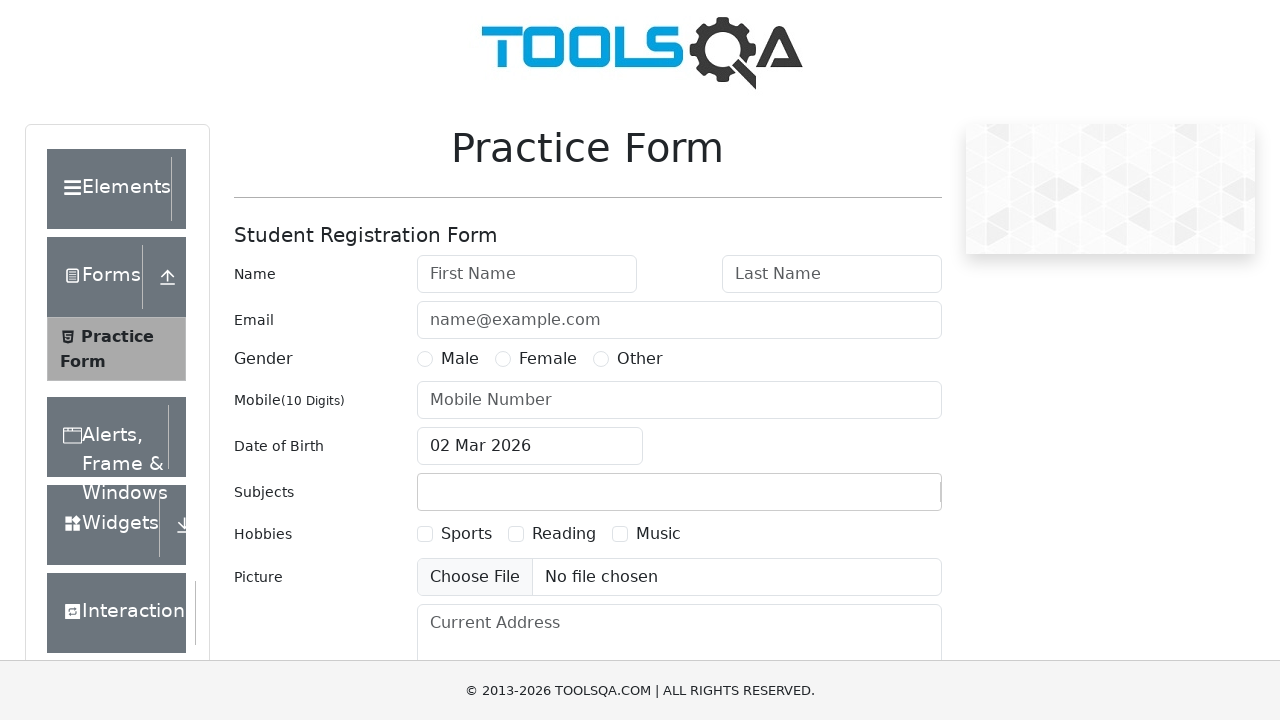

Scrolled down 400px to view form fields
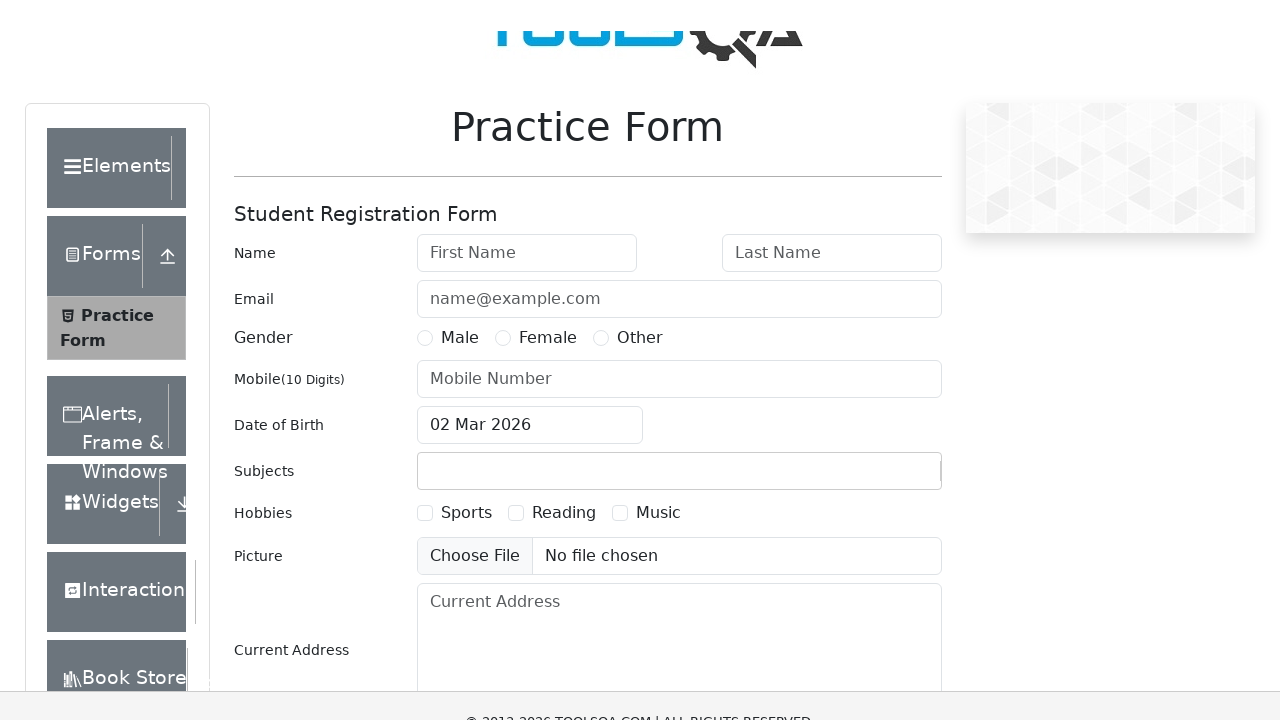

Filled first name field with 'Marcus' on #firstName
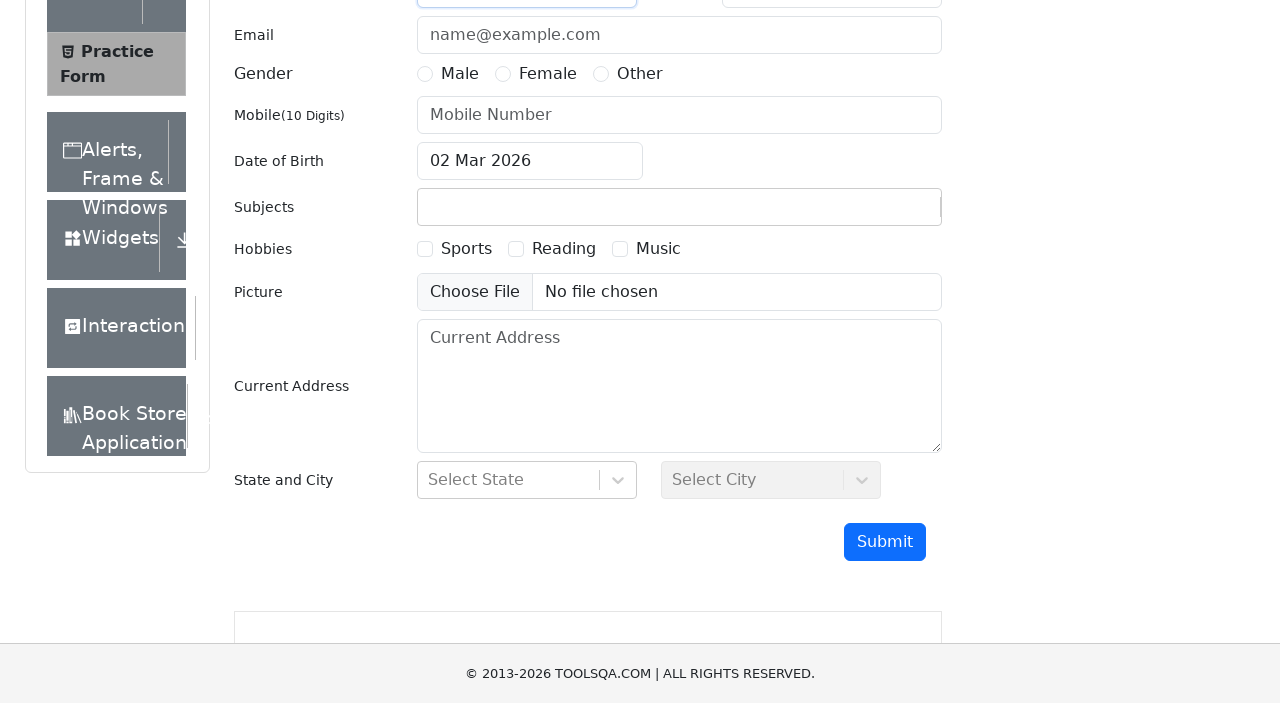

Filled last name field with 'Thompson' on #lastName
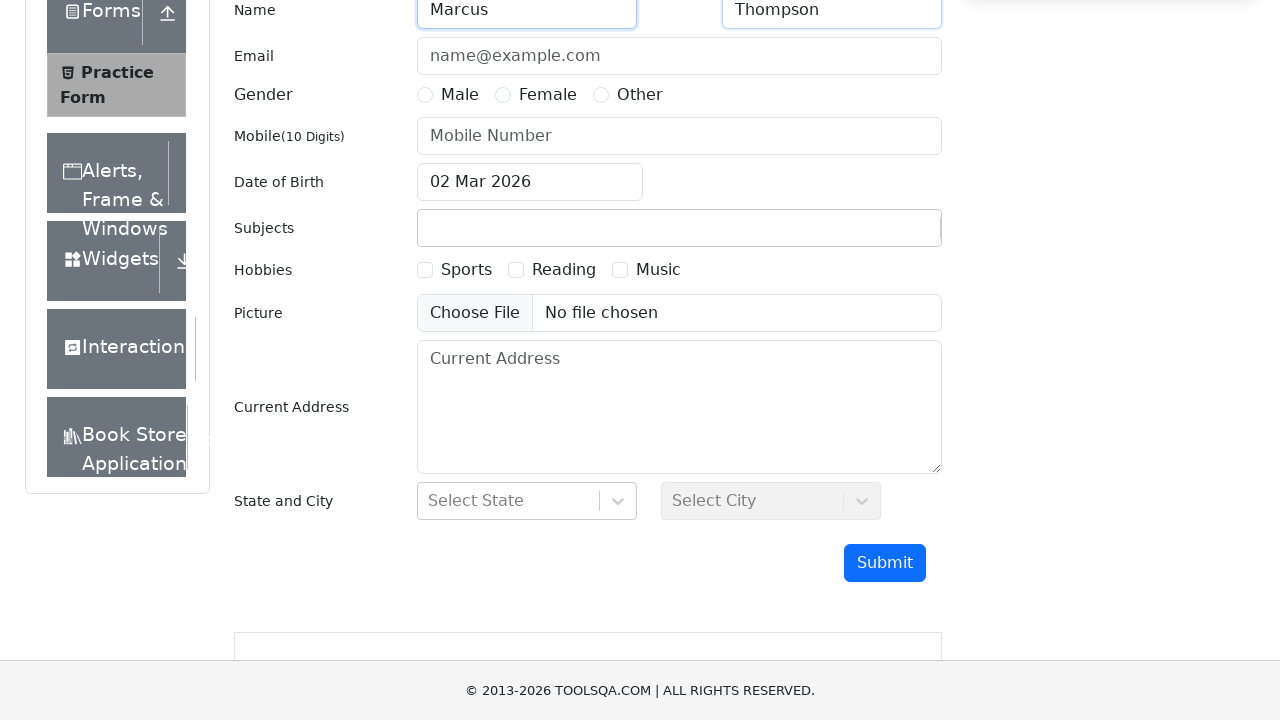

Filled email field with 'marcus.thompson@example.com' on #userEmail
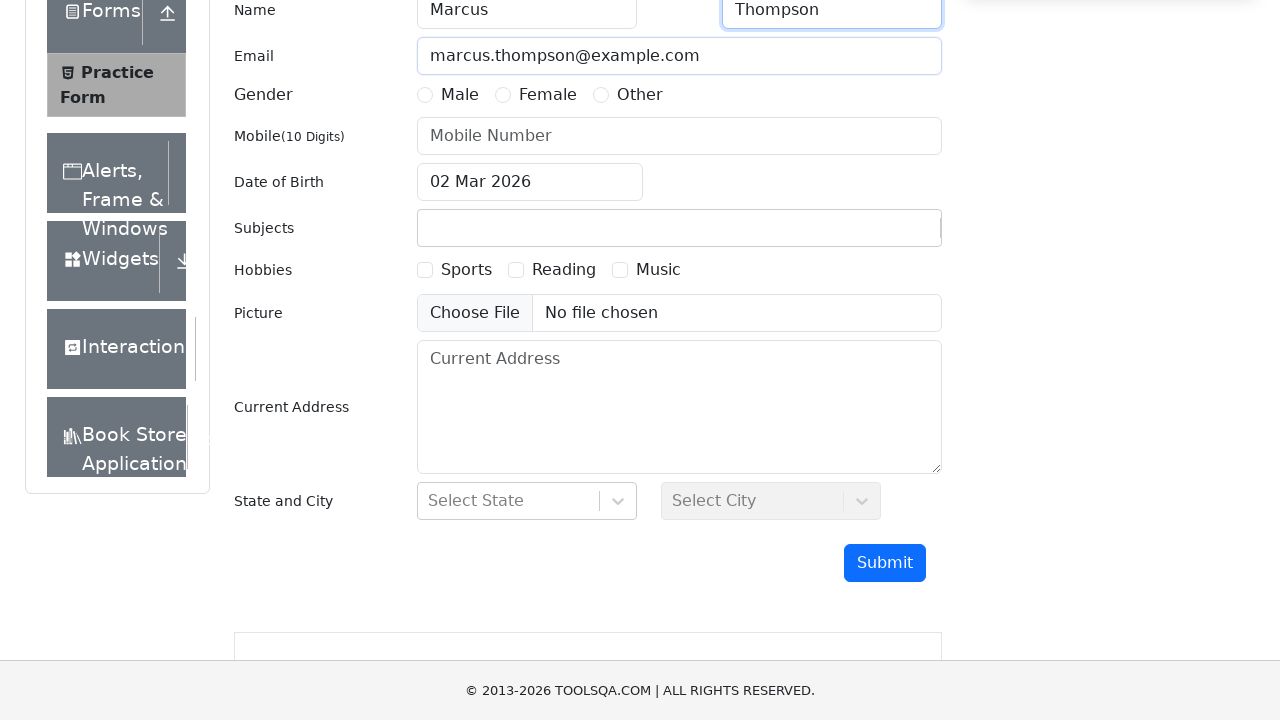

Filled phone number field with '8745623190' on #userNumber
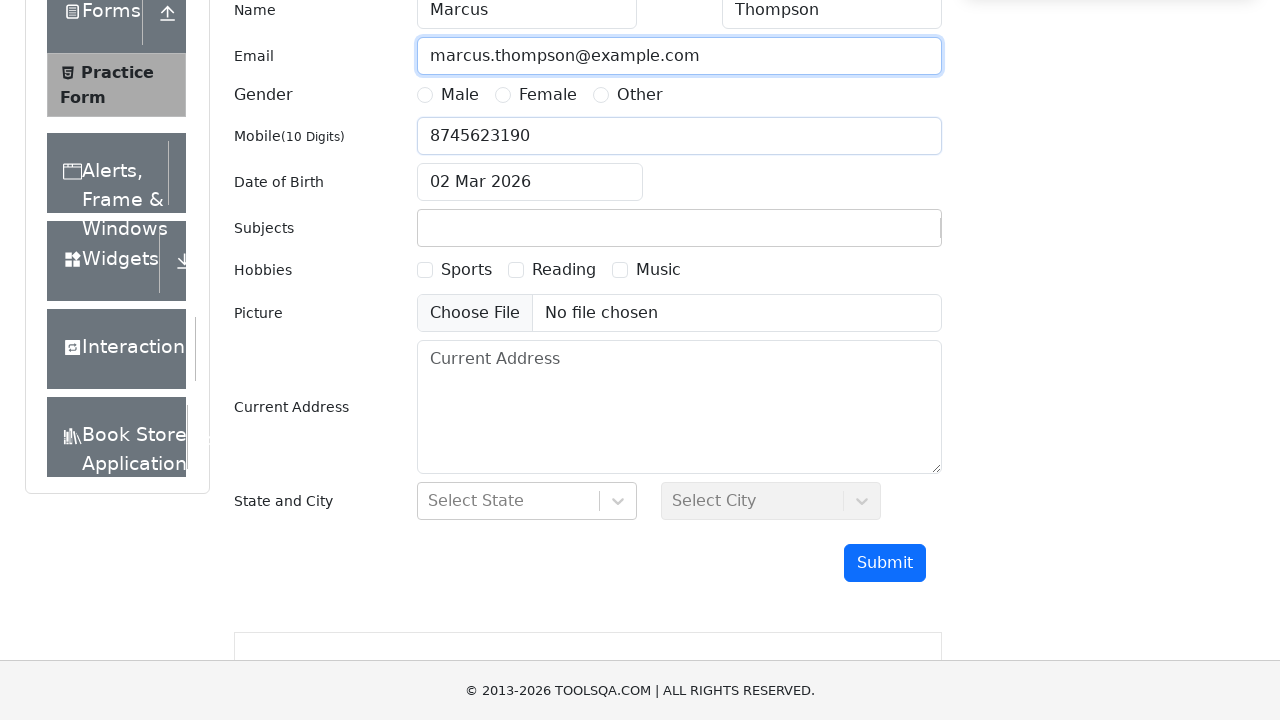

Selected Male gender radio button at (460, 95) on label[for='gender-radio-1']
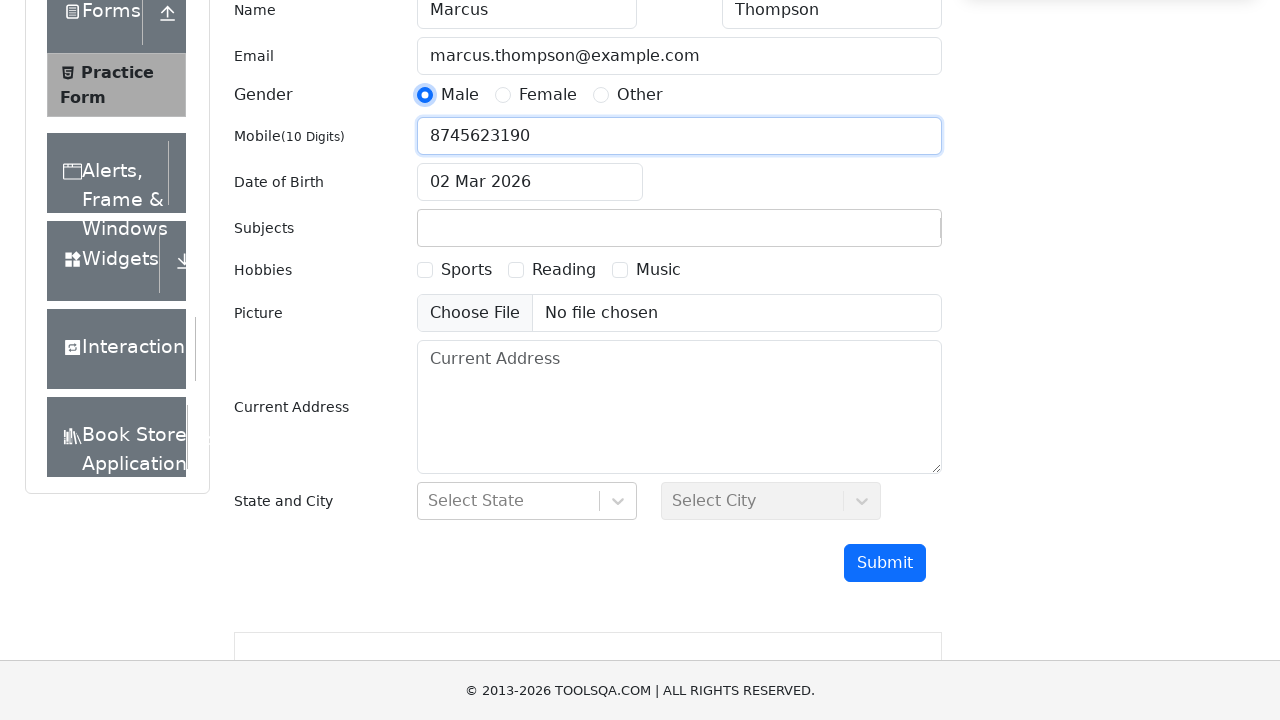

Scrolled down 700px to view additional form fields
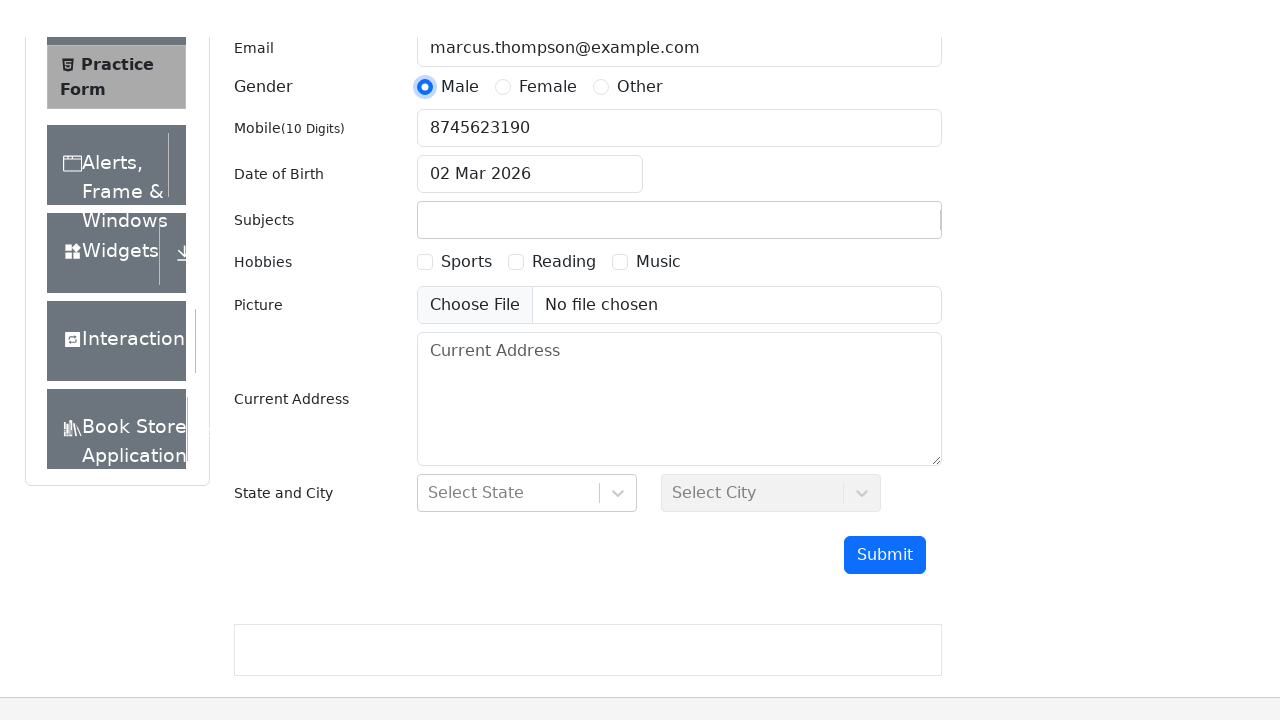

Clicked date of birth input to open date picker at (530, 118) on #dateOfBirthInput
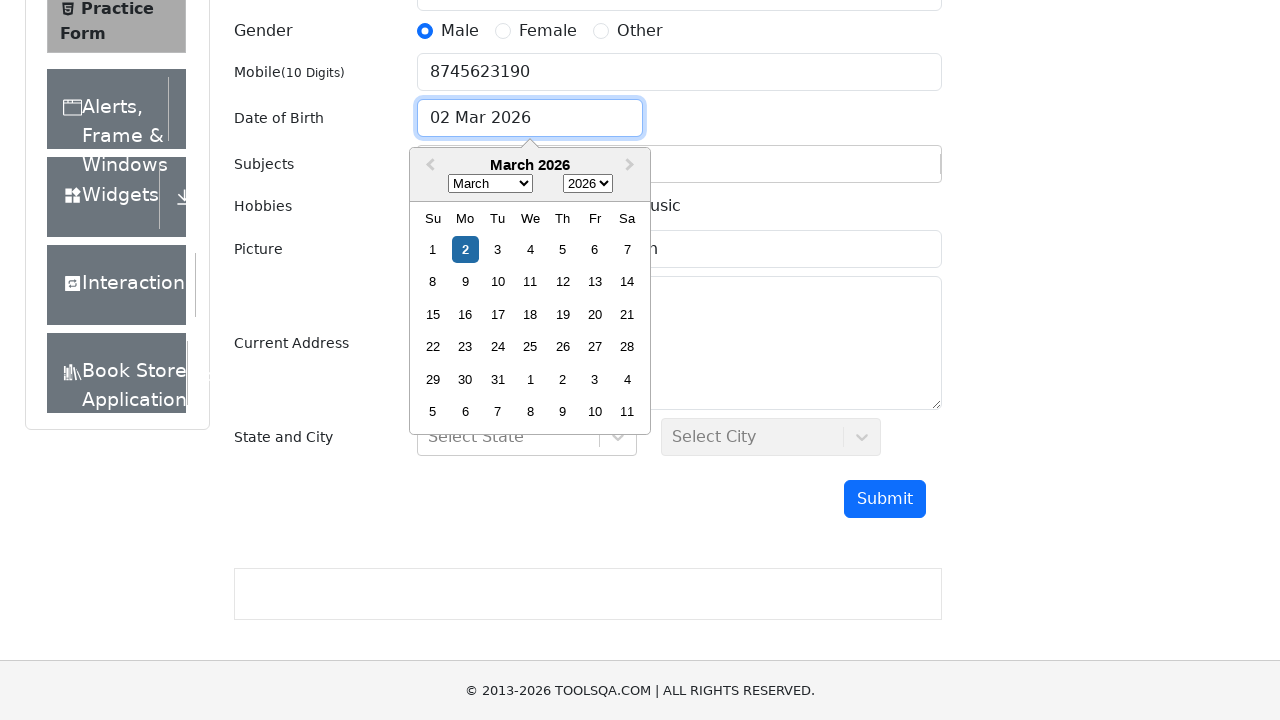

Selected year from date picker (index 125) on //select[@class='react-datepicker__year-select']
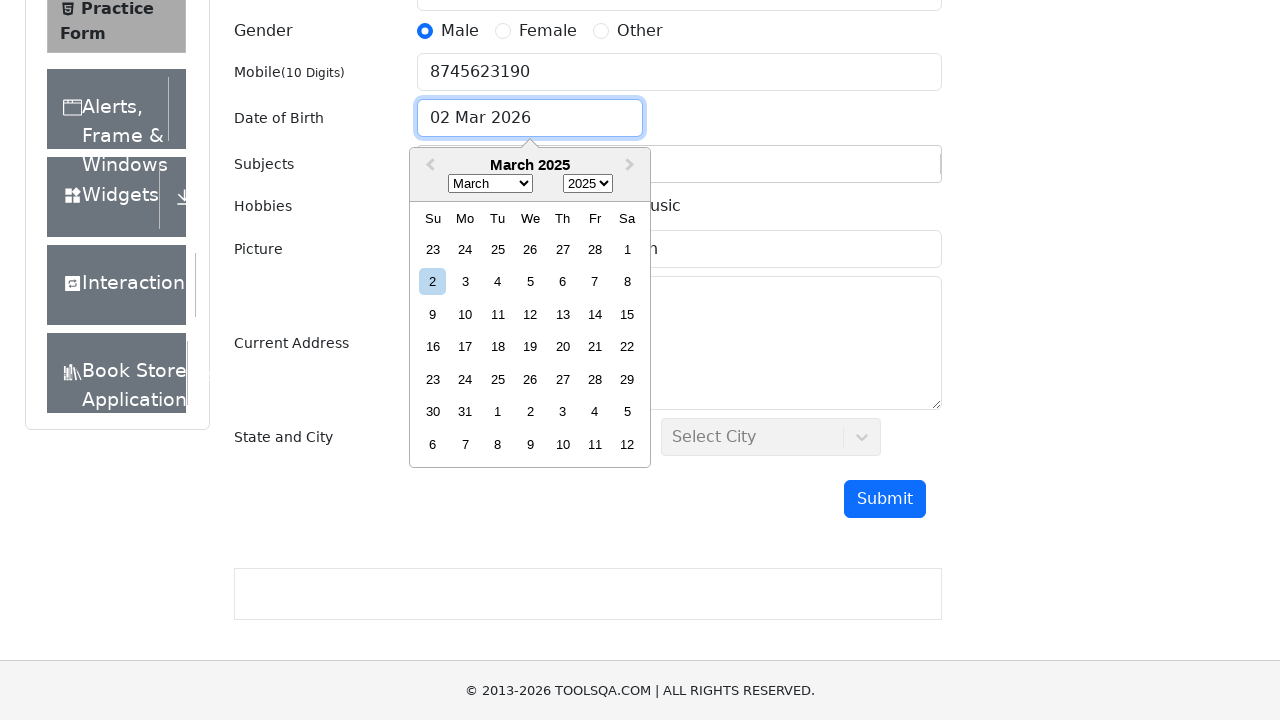

Selected August month from date picker on //select[@class='react-datepicker__month-select']
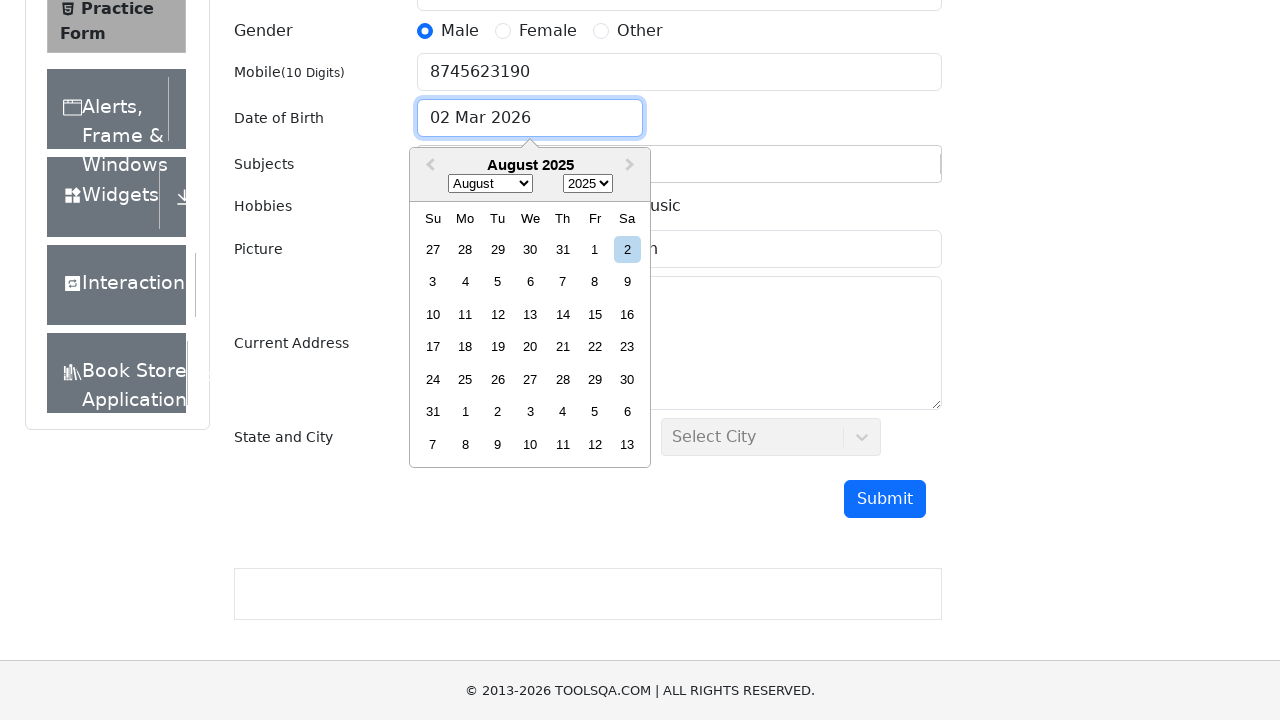

Selected 21st day from date picker at (562, 347) on .react-datepicker__day--021:not(.react-datepicker__day--outside-month)
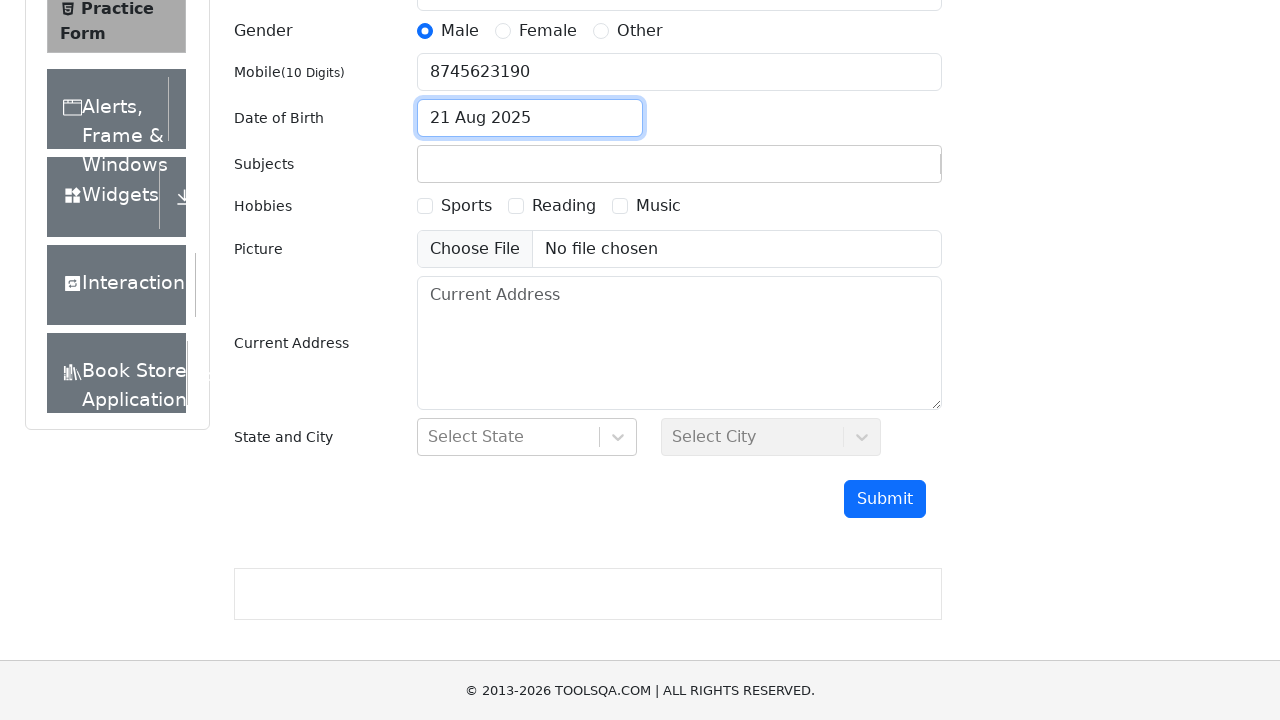

Filled subjects input field with 'Math' on #subjectsInput
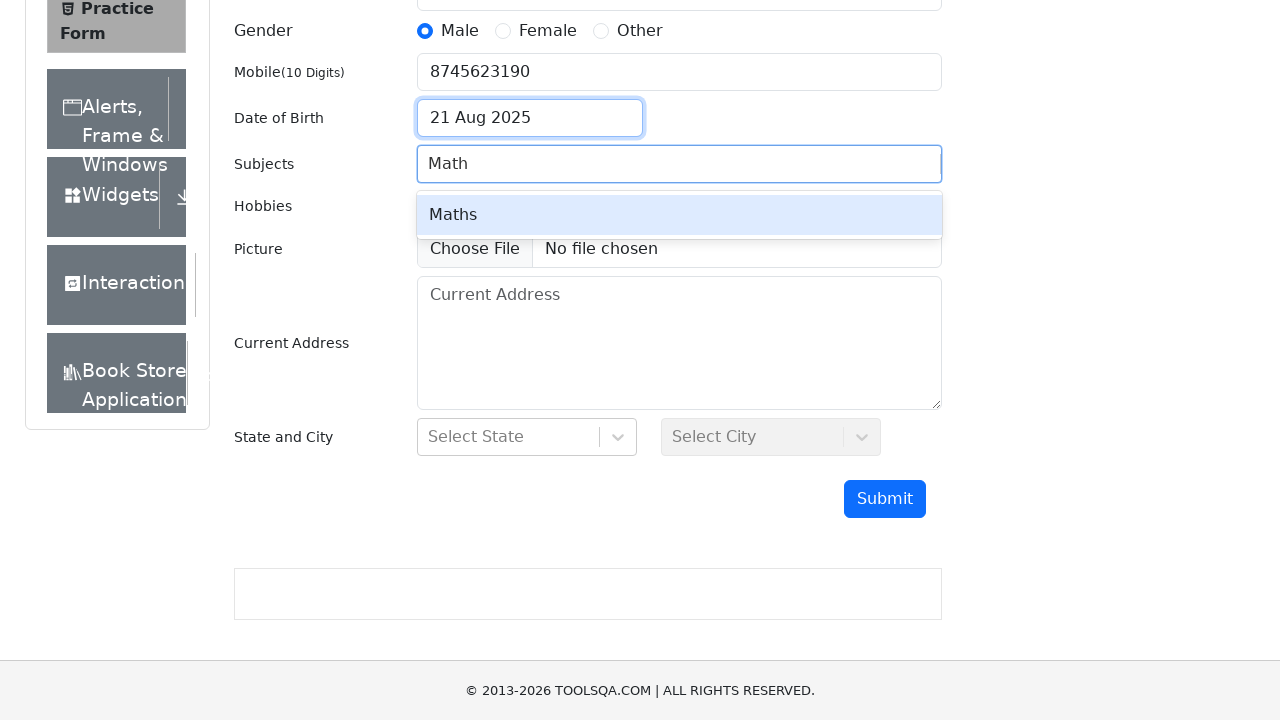

Pressed Enter to confirm subject 'Math' on #subjectsInput
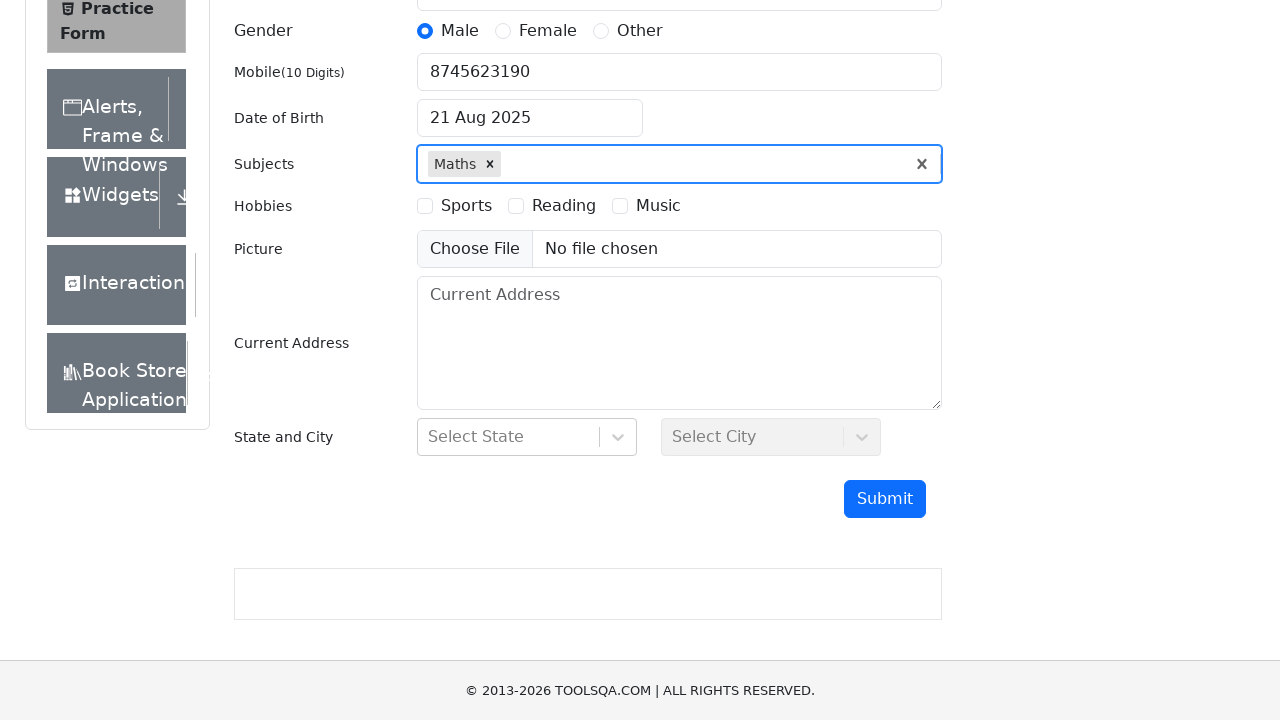

Filled subjects input field with 'Phy' on #subjectsInput
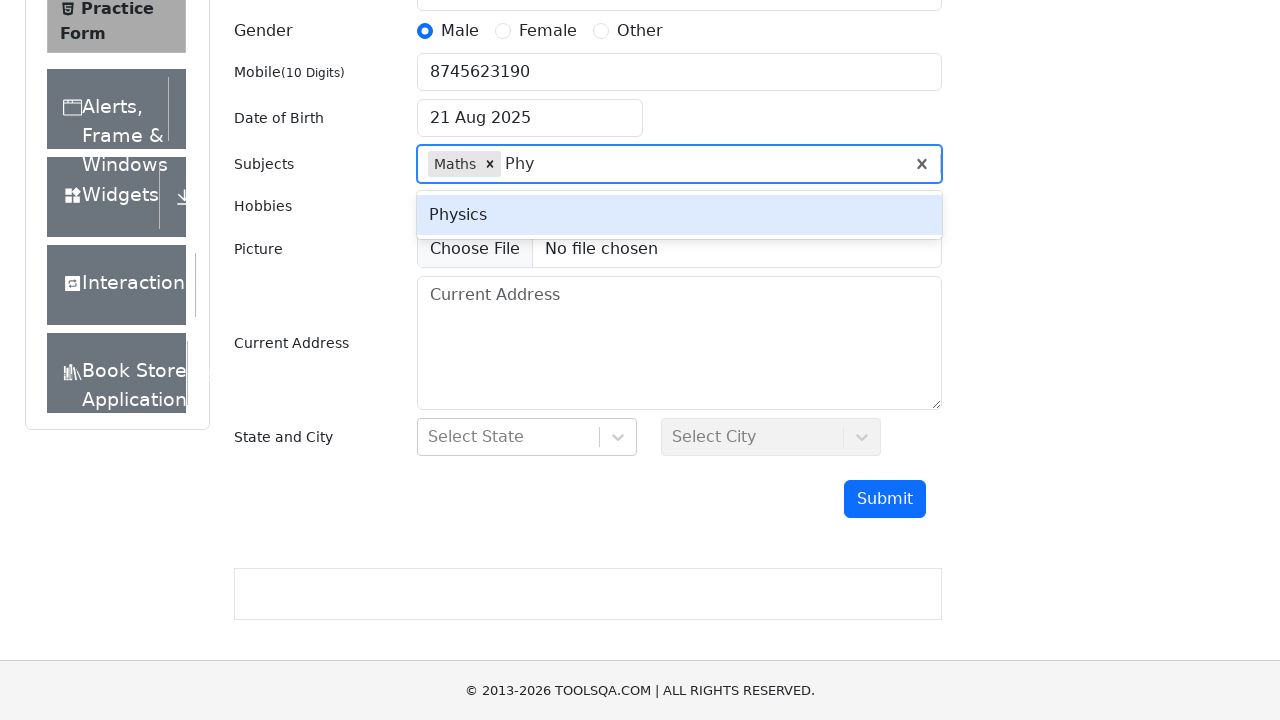

Pressed Enter to confirm subject 'Phy' on #subjectsInput
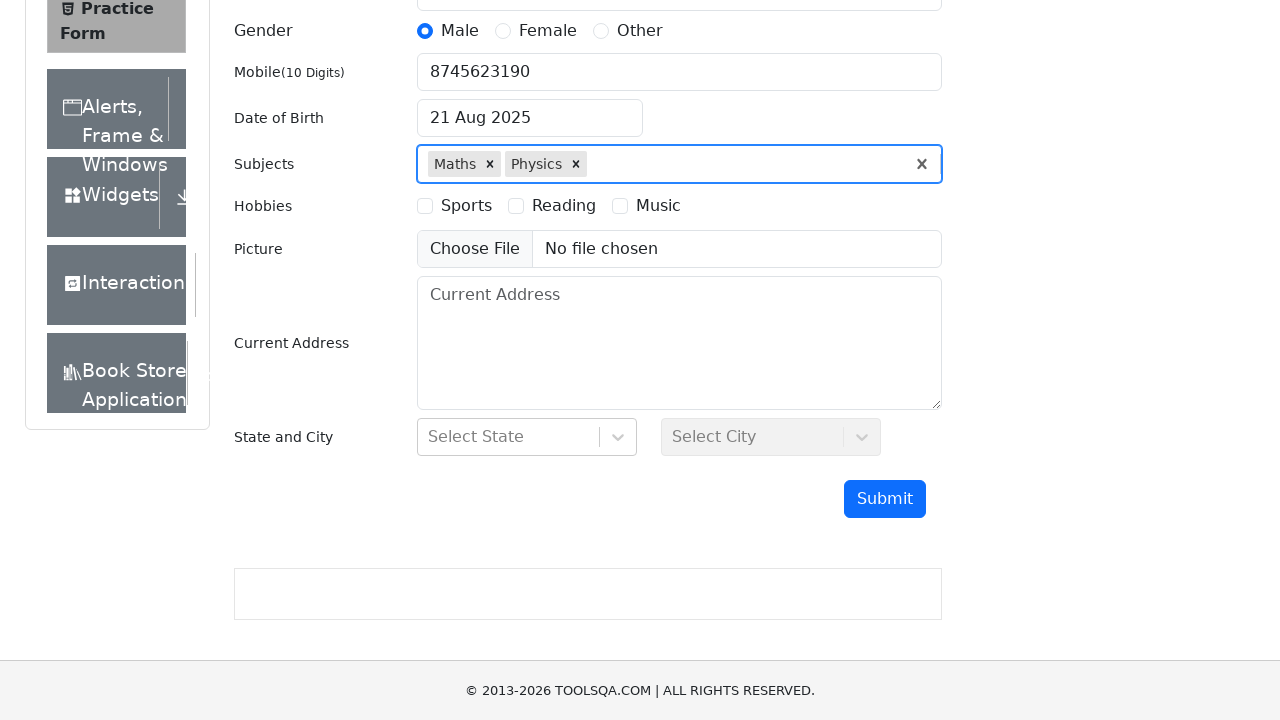

Filled subjects input field with 'Eco' on #subjectsInput
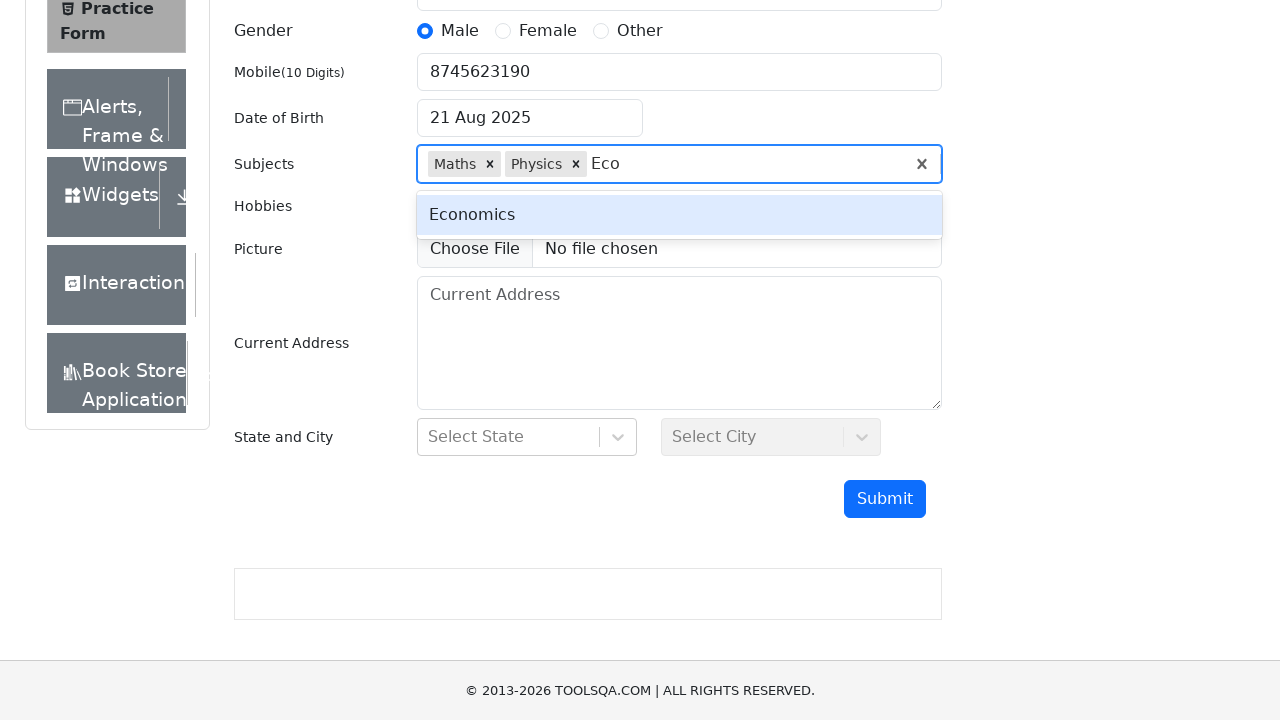

Pressed Enter to confirm subject 'Eco' on #subjectsInput
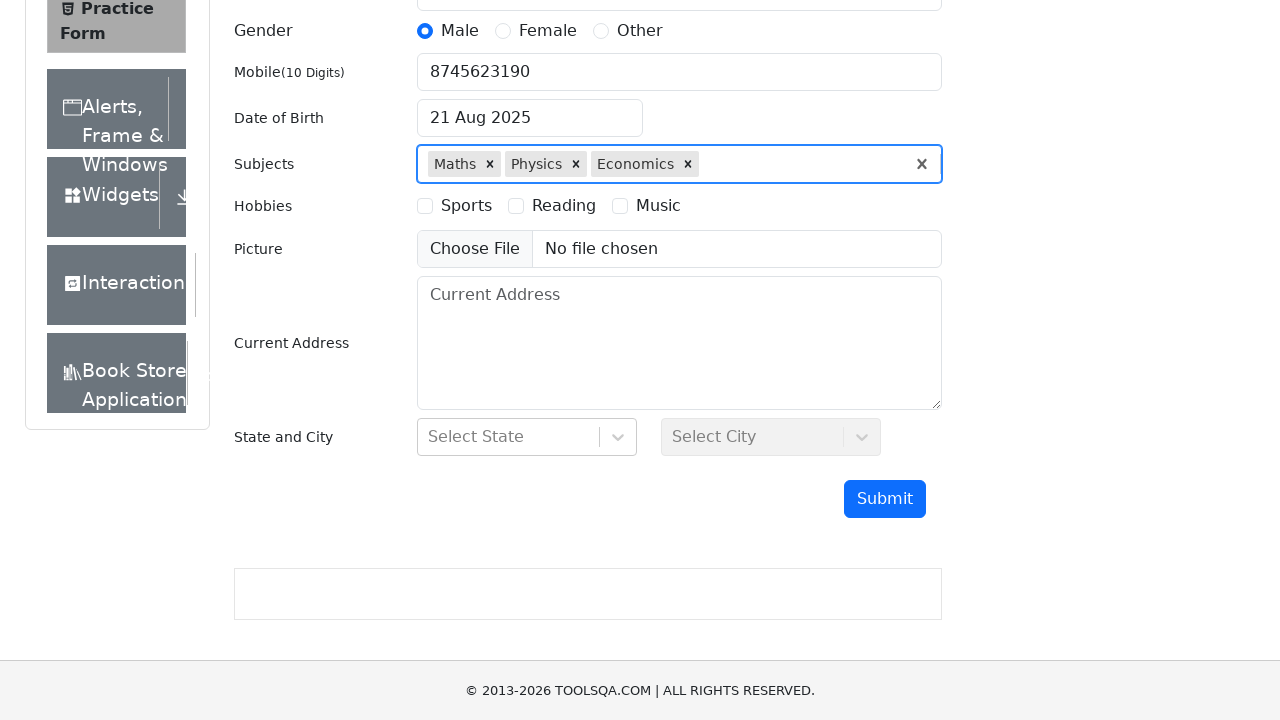

Filled subjects input field with 'Eng' on #subjectsInput
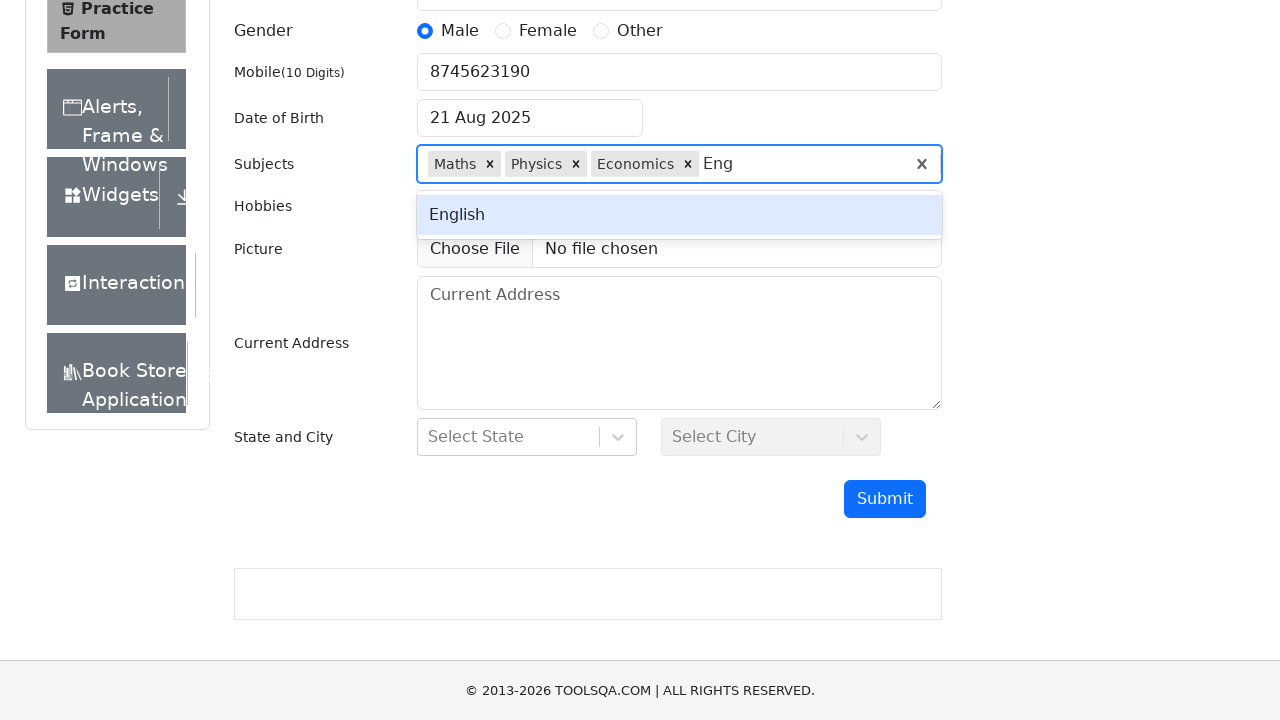

Pressed Enter to confirm subject 'Eng' on #subjectsInput
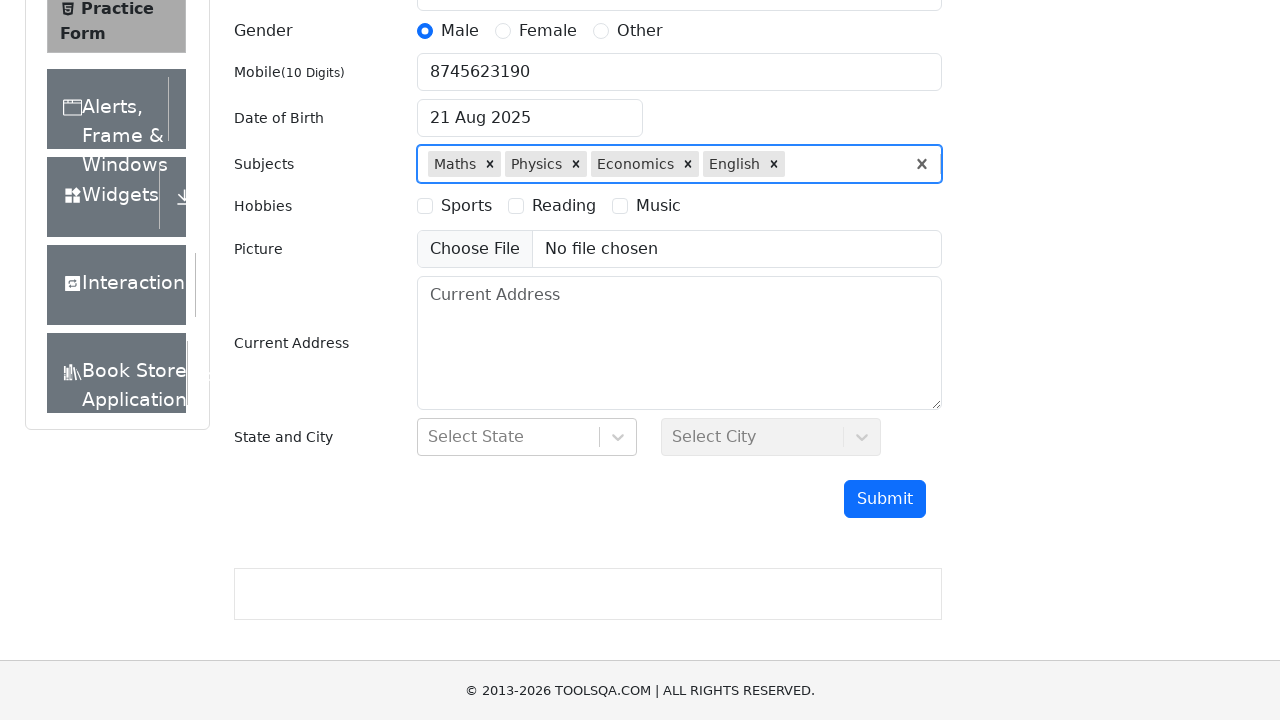

Skipped file upload for picture field
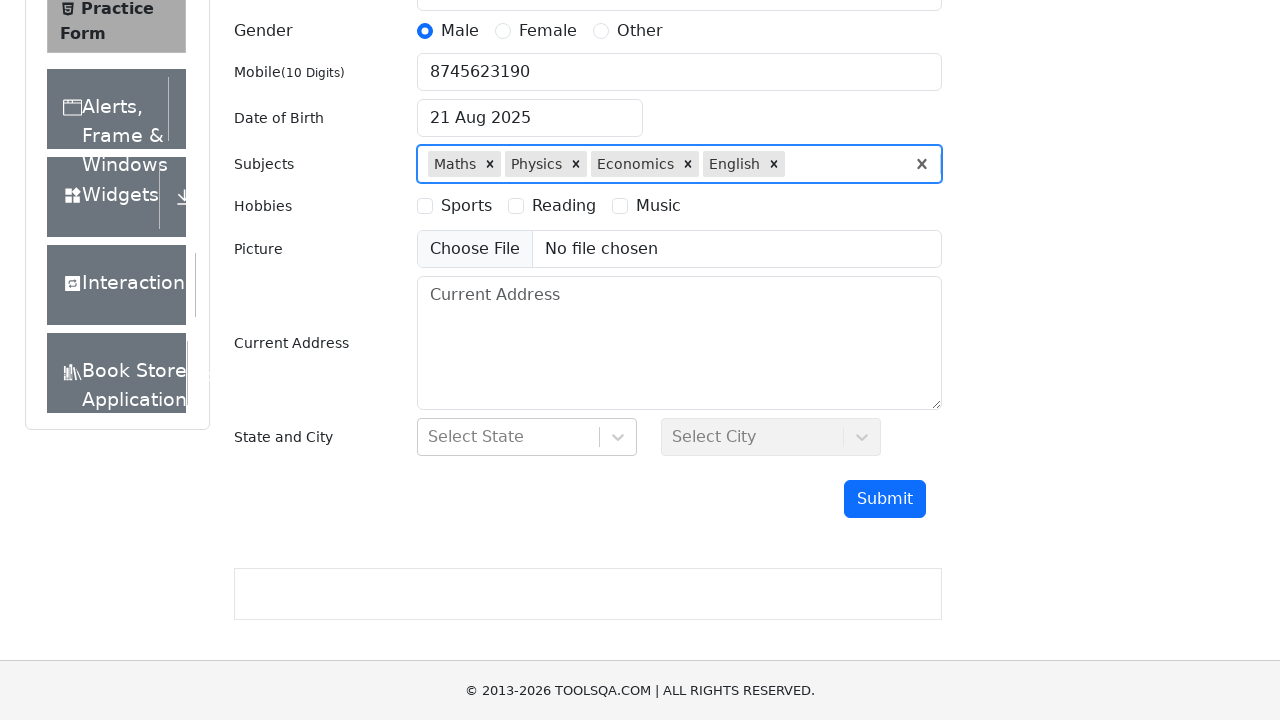

Filled state selector with 'NCR' on #react-select-3-input
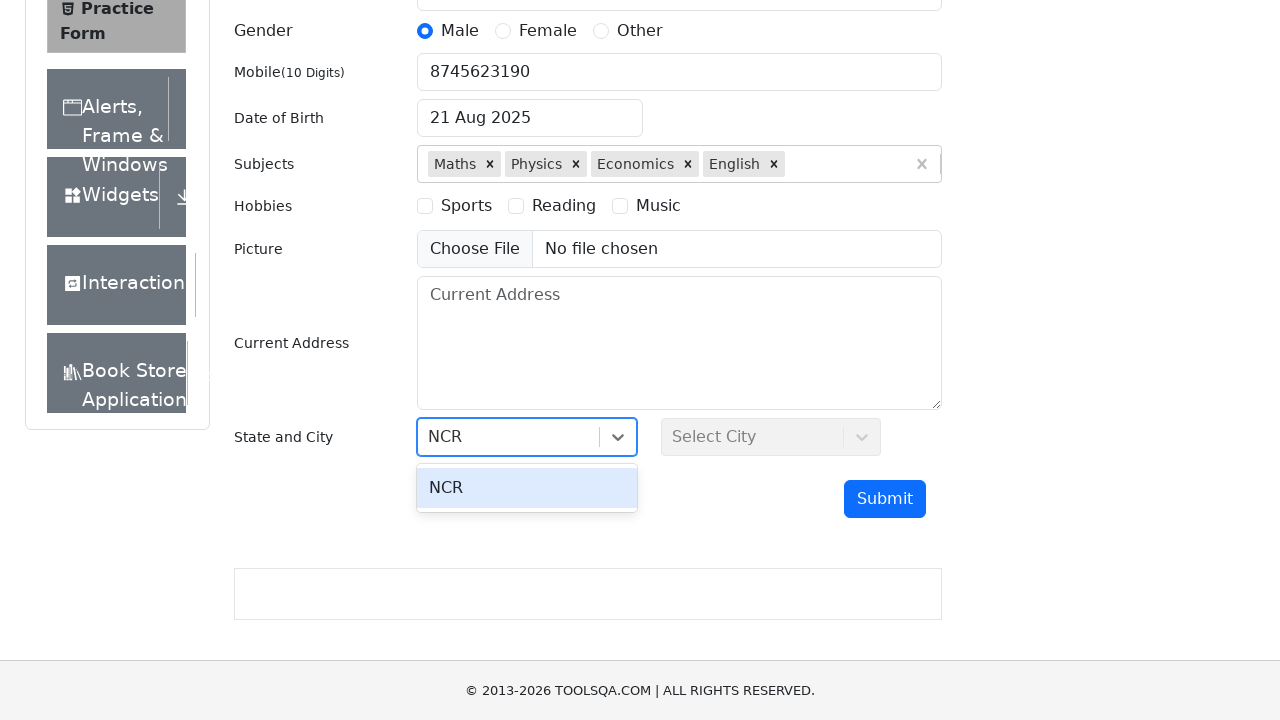

Pressed Enter to confirm state selection 'NCR' on #react-select-3-input
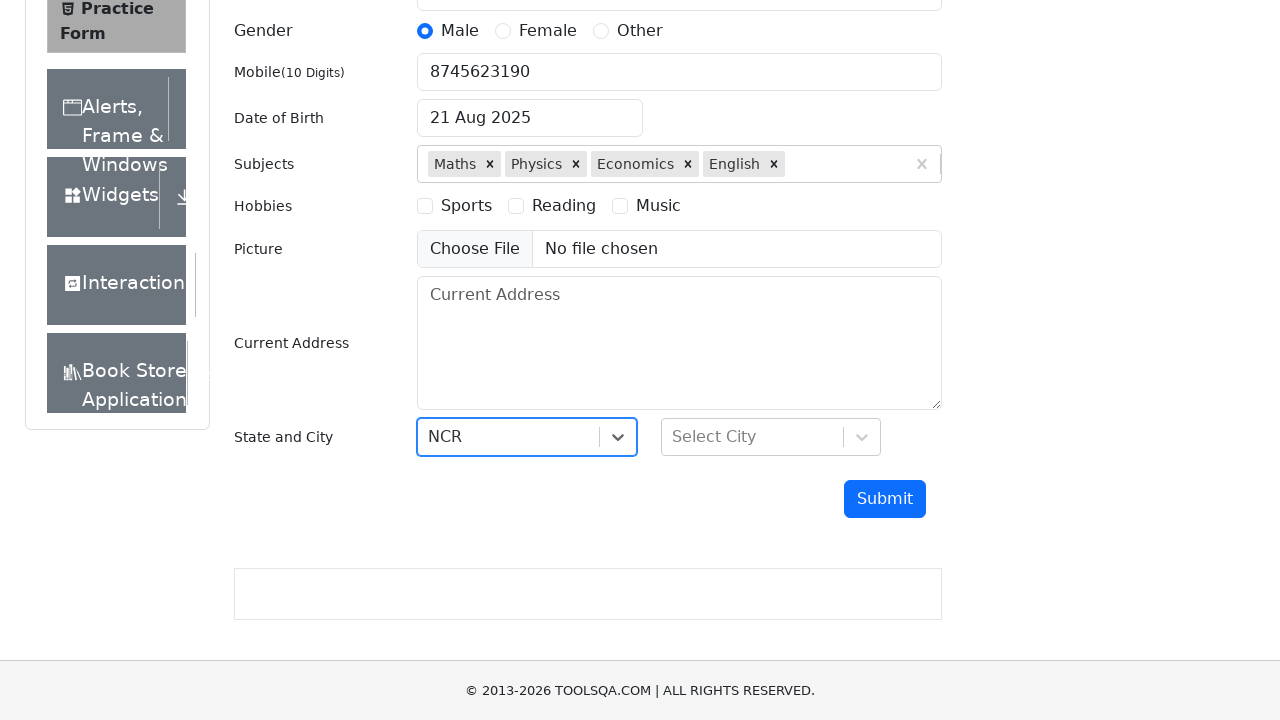

Filled city selector with 'Delhi' on #react-select-4-input
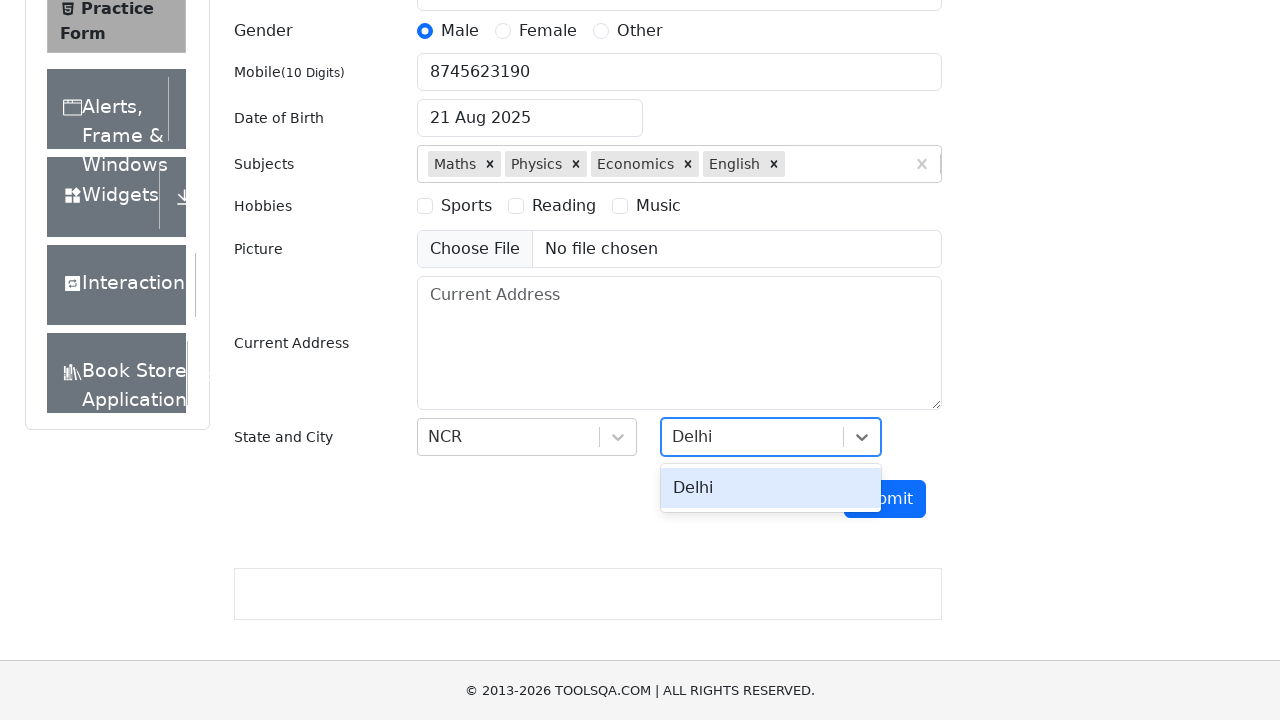

Pressed Enter to confirm city selection 'Delhi' on #react-select-4-input
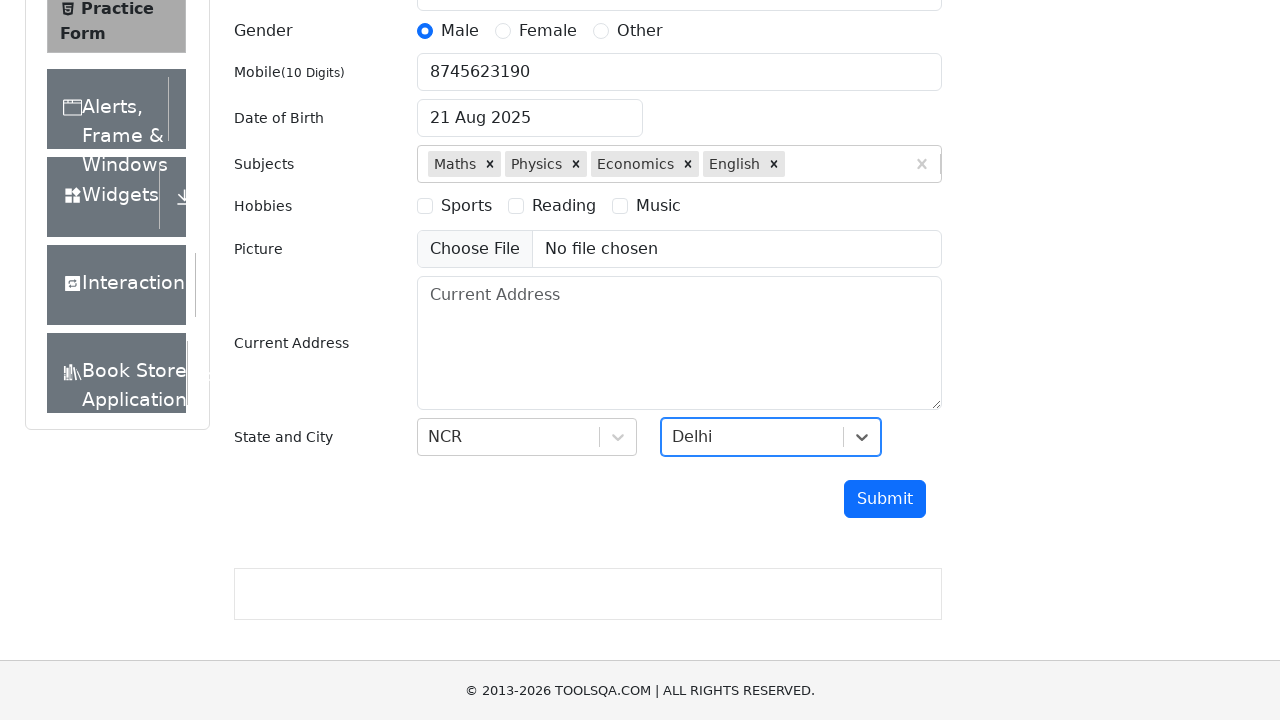

Clicked submit button to submit the form at (885, 499) on #submit
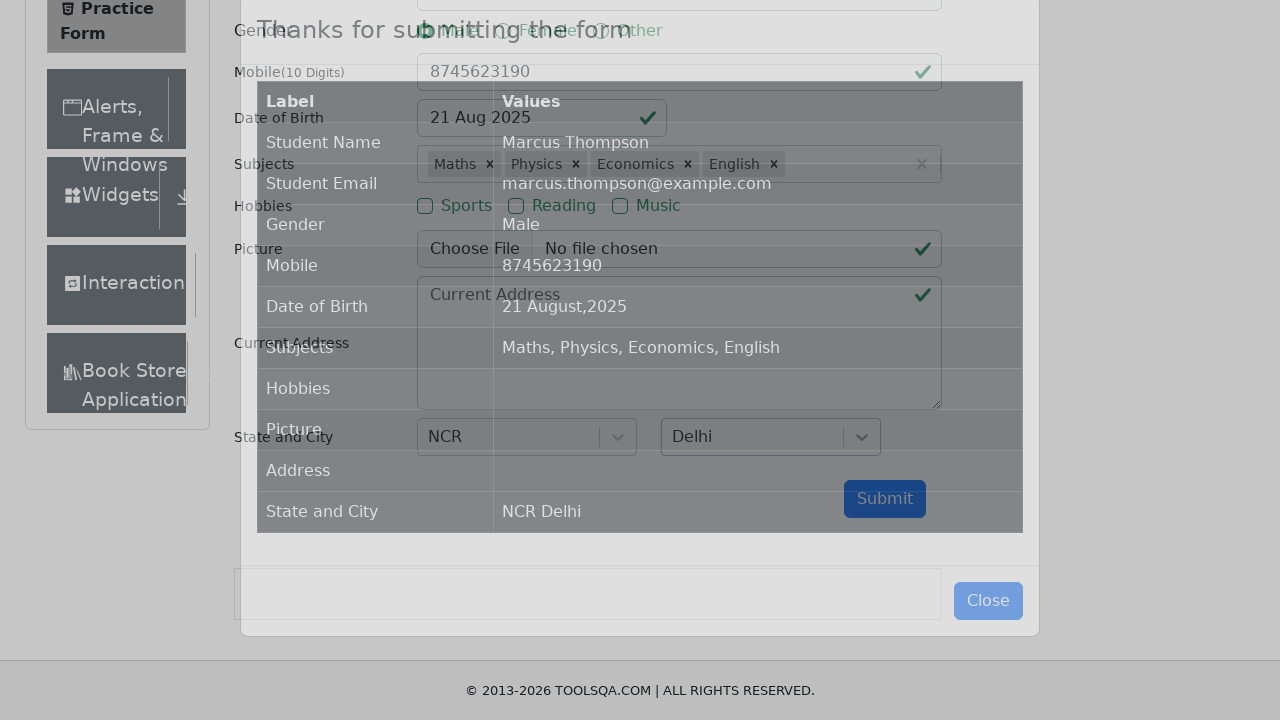

Waited 2000ms for form submission to complete
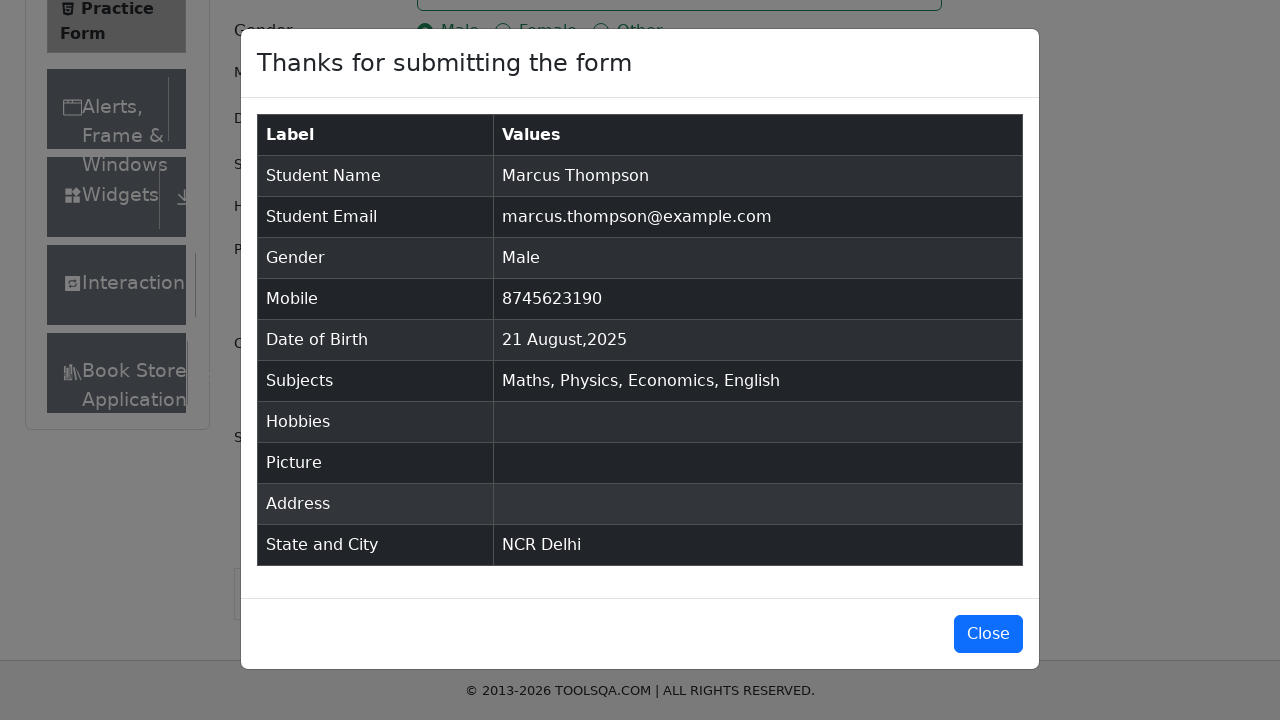

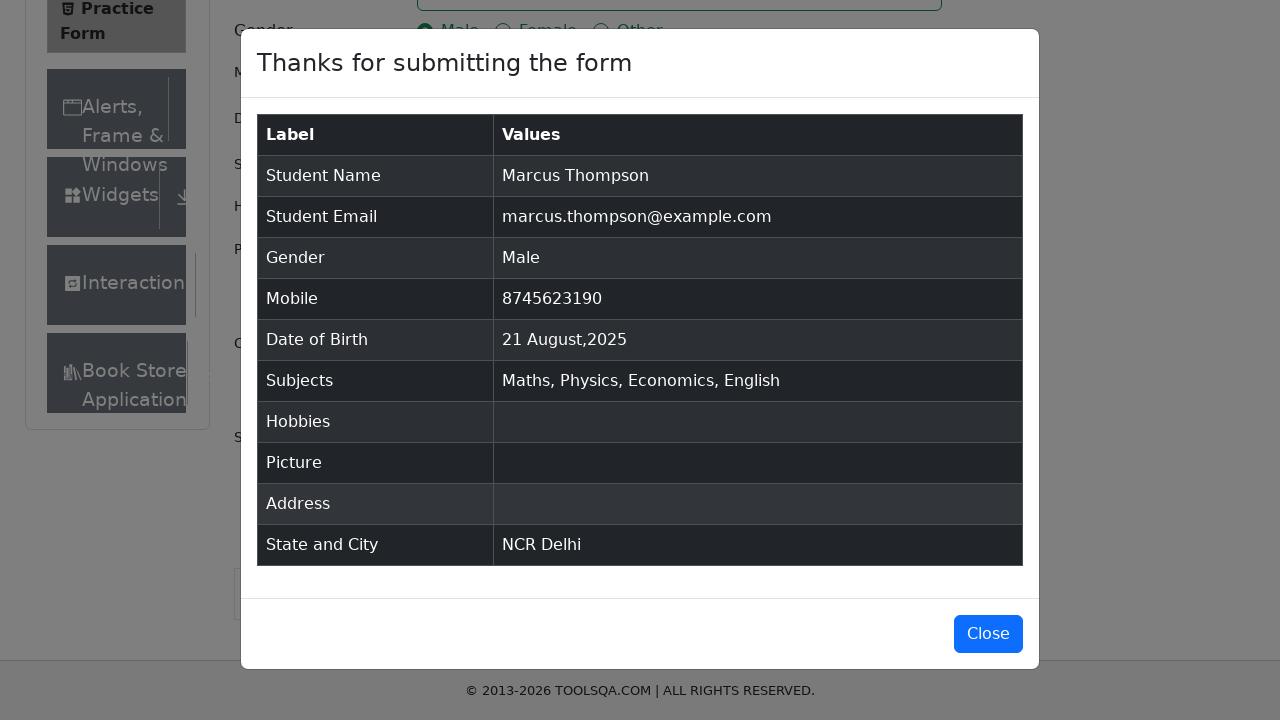